Tests filtering to display all todo items after filtering

Starting URL: https://demo.playwright.dev/todomvc

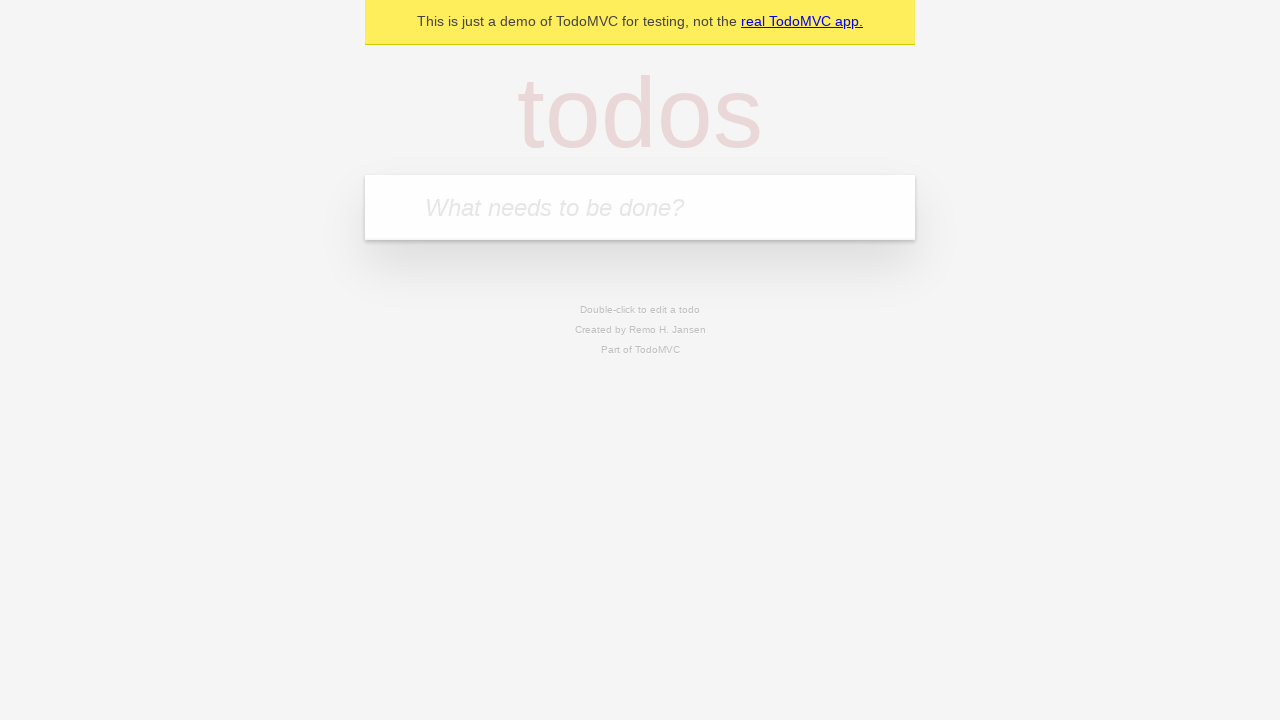

Filled input with 'buy some cheese' on internal:attr=[placeholder="What needs to be done?"i]
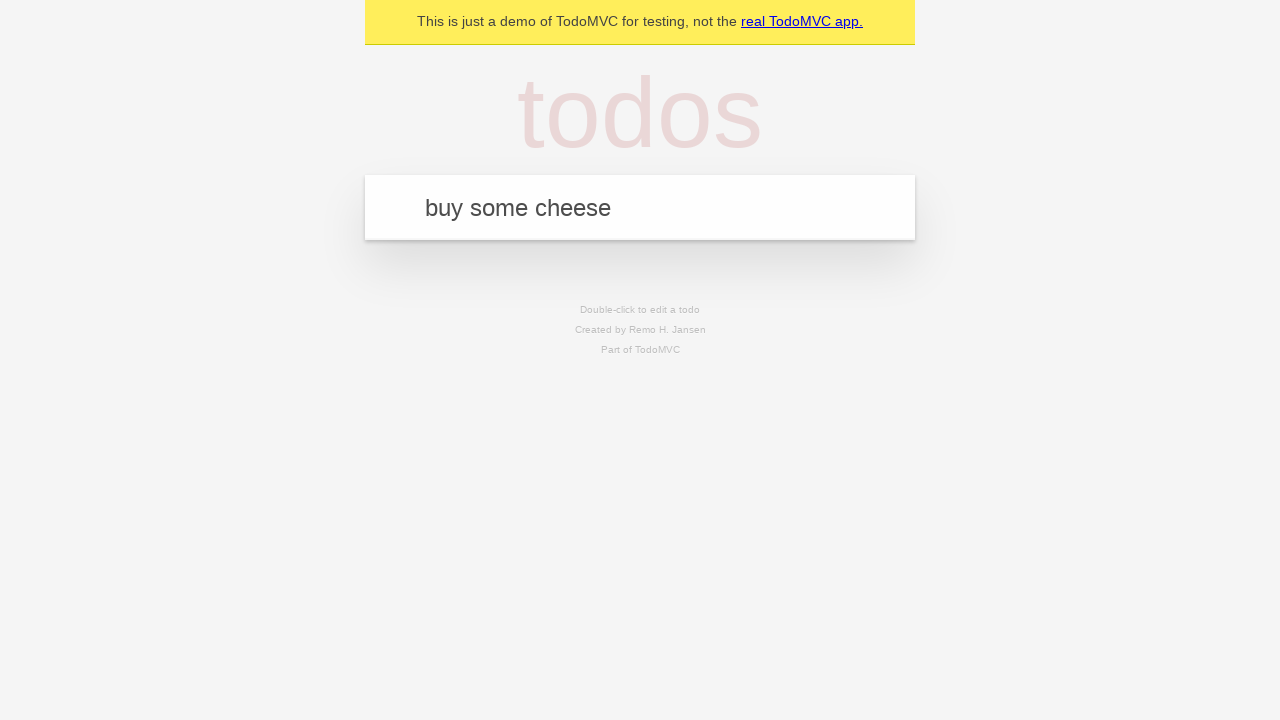

Pressed Enter to create first todo item on internal:attr=[placeholder="What needs to be done?"i]
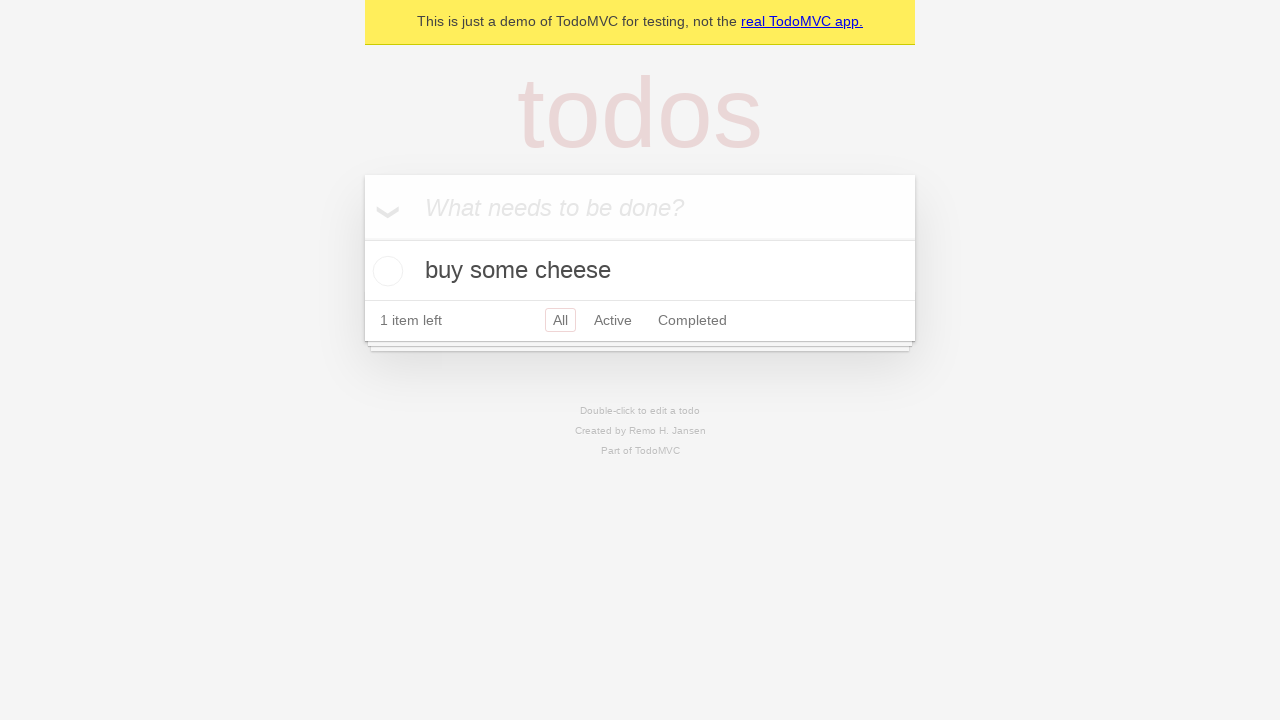

Filled input with 'feed the cat' on internal:attr=[placeholder="What needs to be done?"i]
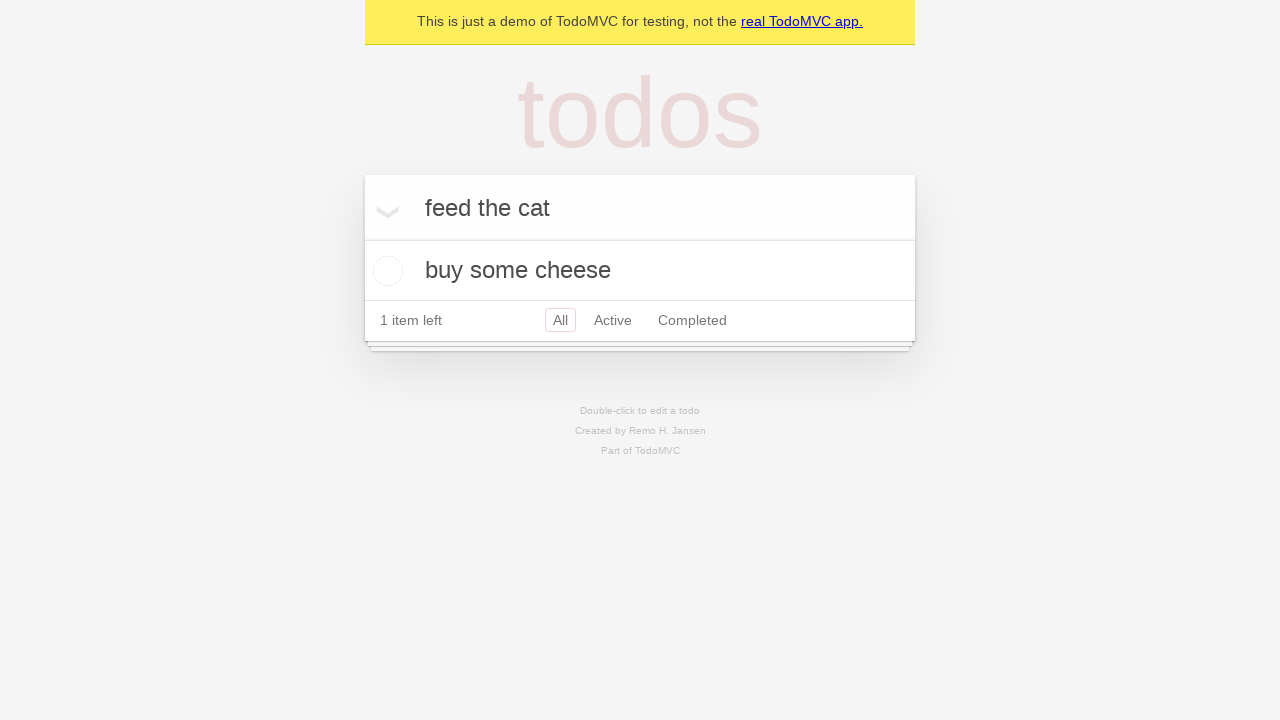

Pressed Enter to create second todo item on internal:attr=[placeholder="What needs to be done?"i]
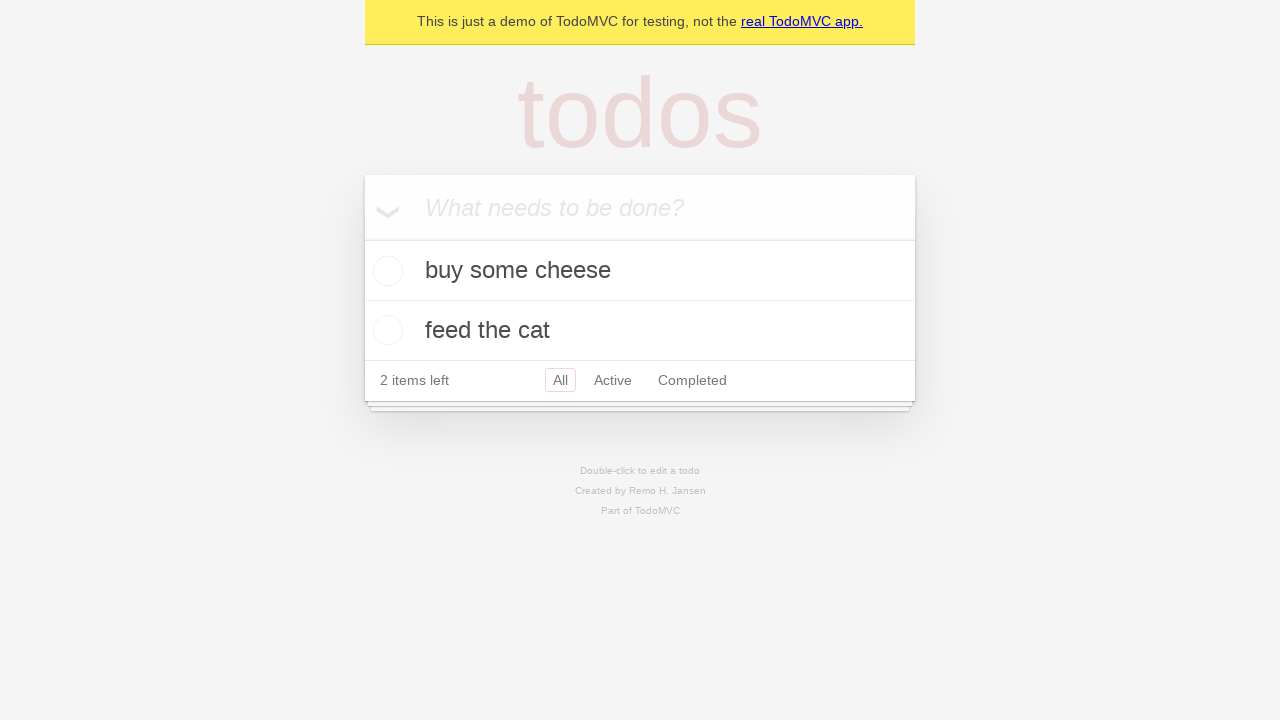

Filled input with 'book a doctors appointment' on internal:attr=[placeholder="What needs to be done?"i]
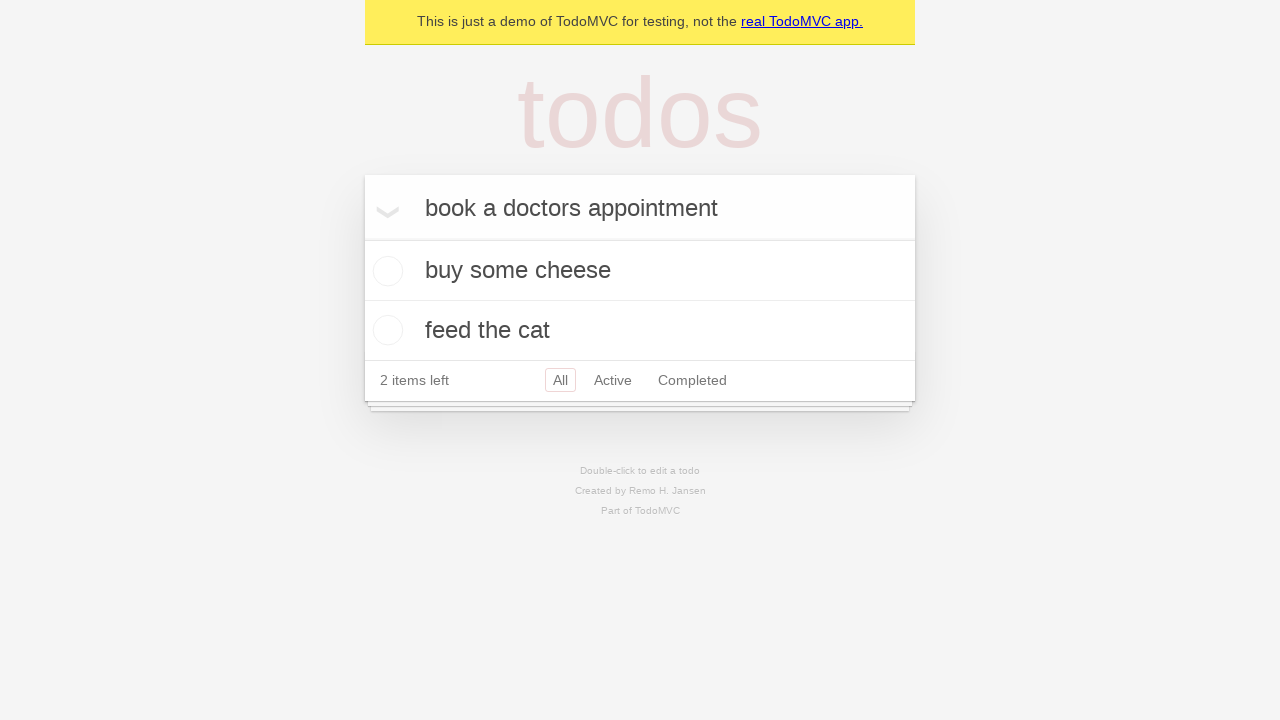

Pressed Enter to create third todo item on internal:attr=[placeholder="What needs to be done?"i]
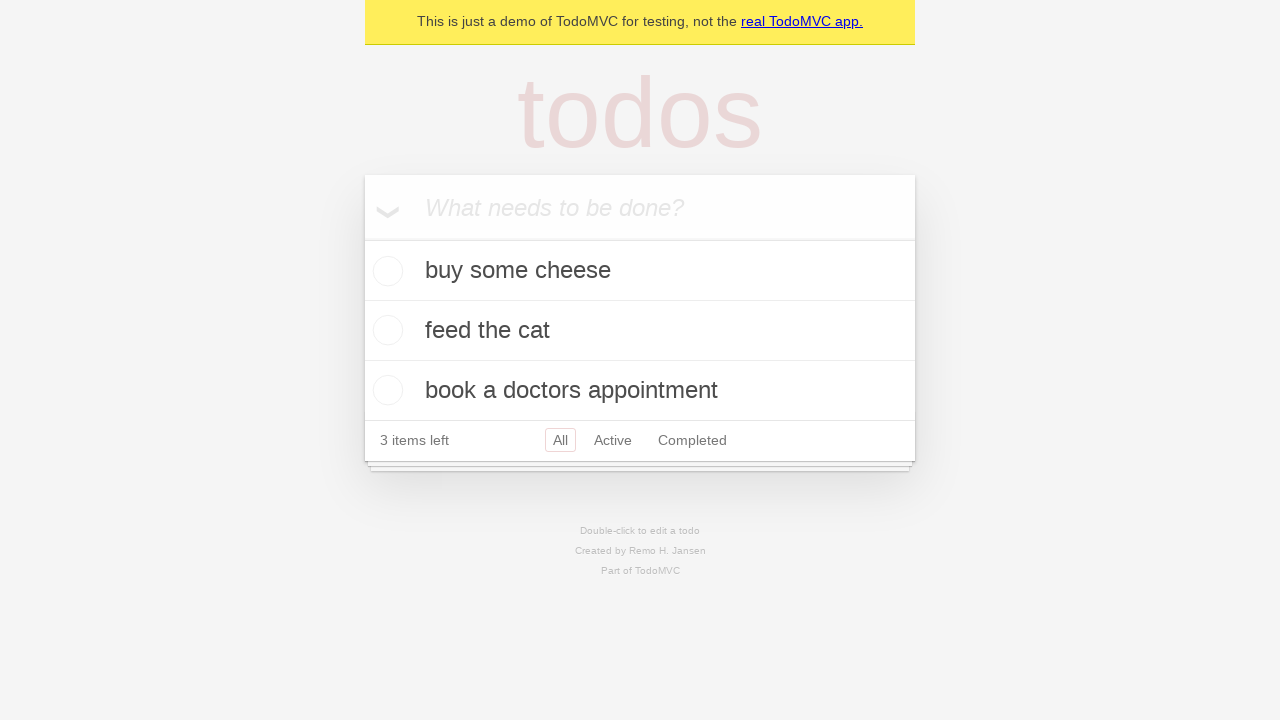

Waited for all 3 todo items to be created
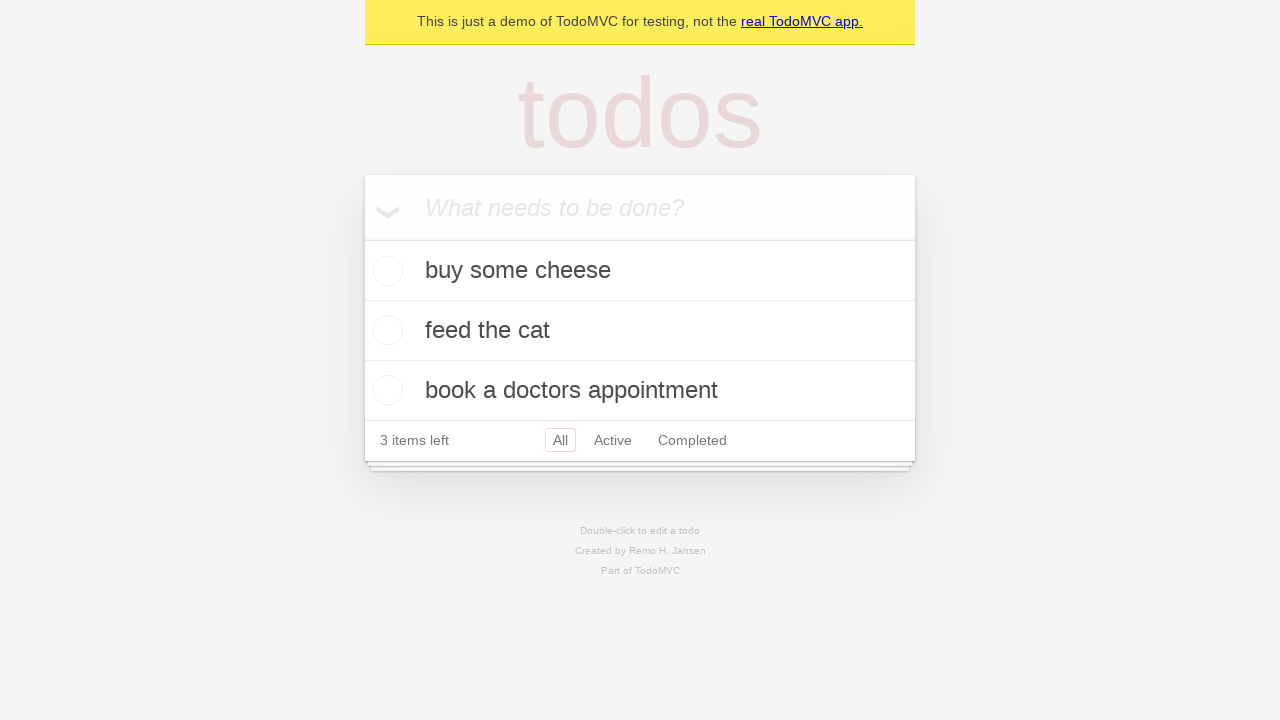

Checked the second todo item as completed at (385, 330) on internal:testid=[data-testid="todo-item"s] >> nth=1 >> internal:role=checkbox
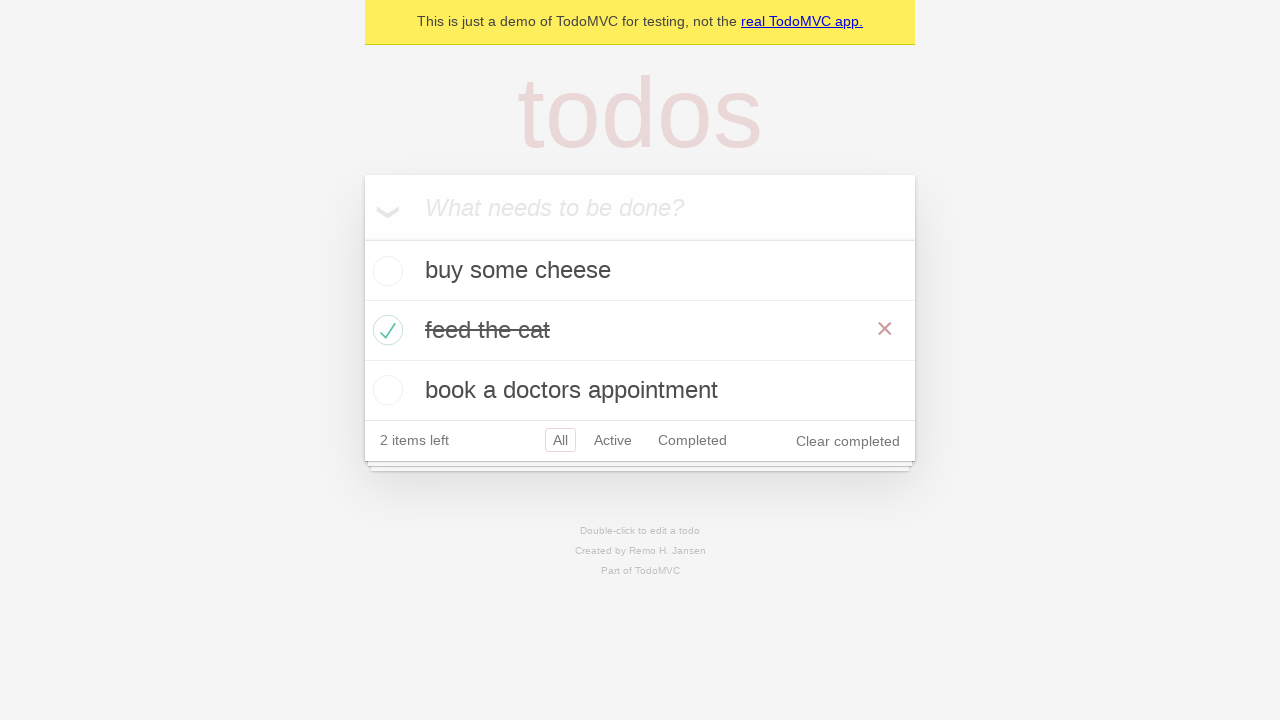

Clicked on 'Active' filter link at (613, 440) on internal:role=link[name="Active"i]
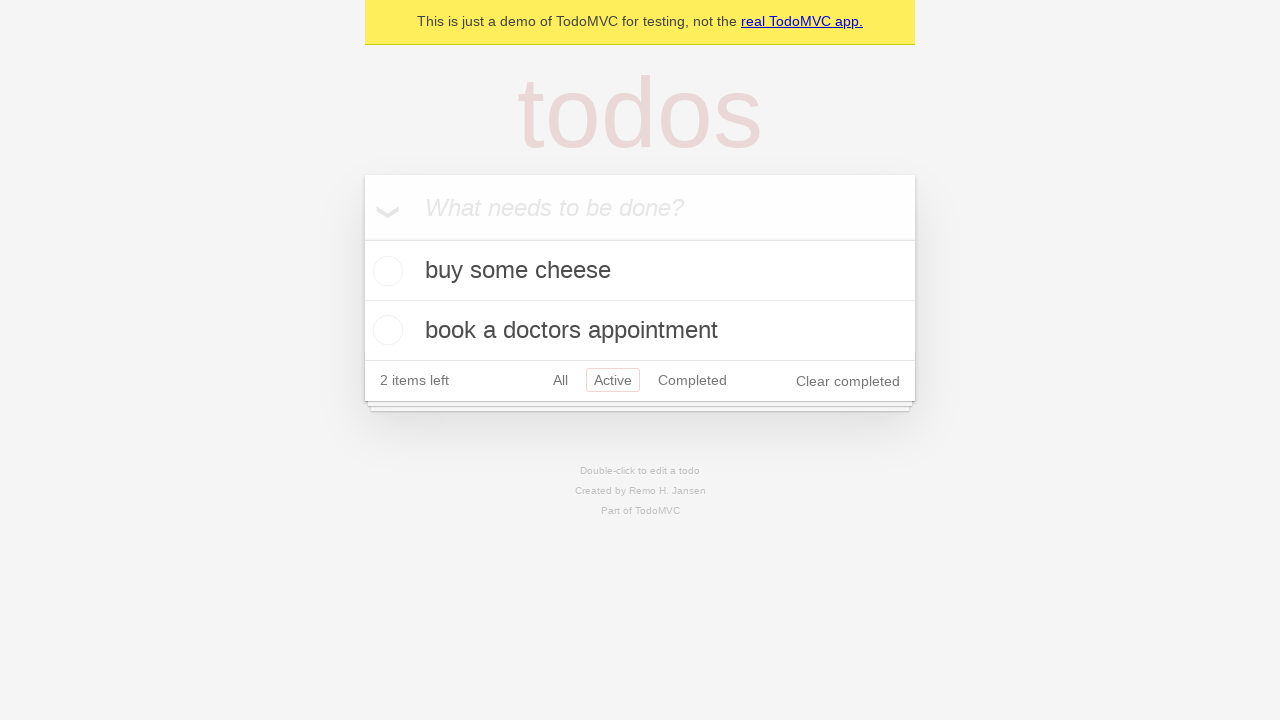

Clicked on 'Completed' filter link at (692, 380) on internal:role=link[name="Completed"i]
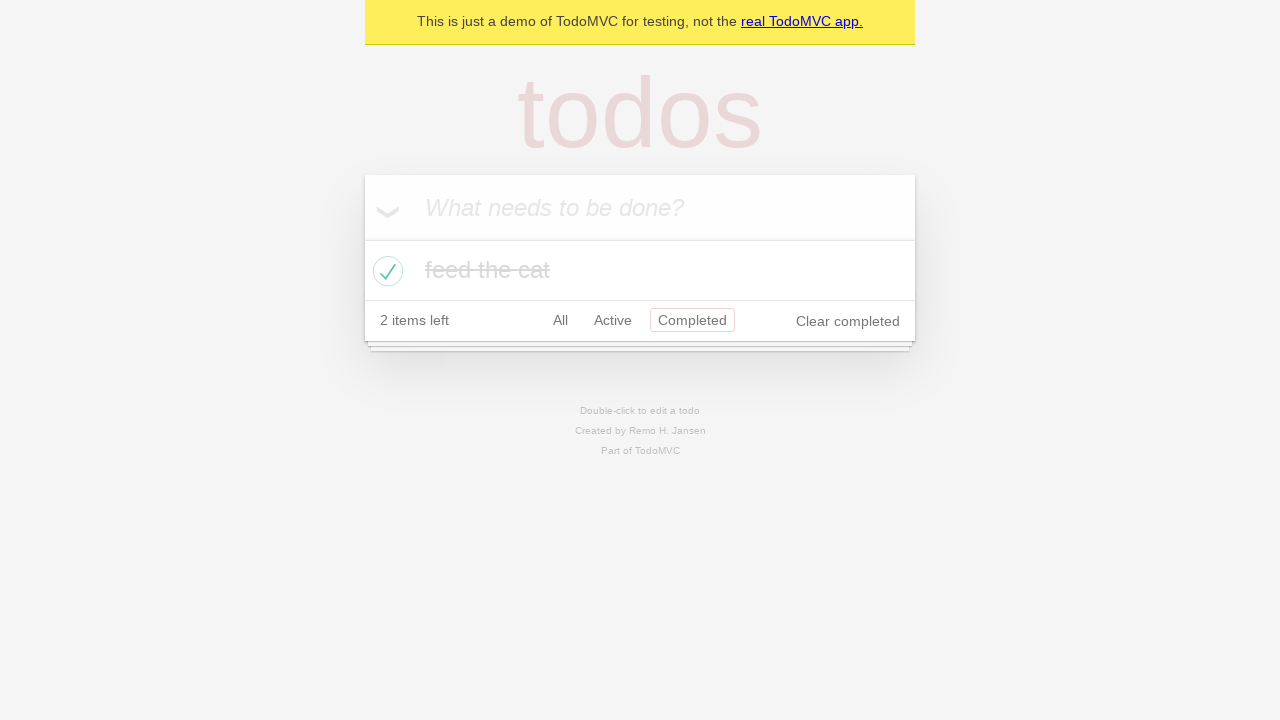

Clicked on 'All' filter link to display all todo items at (560, 320) on internal:role=link[name="All"i]
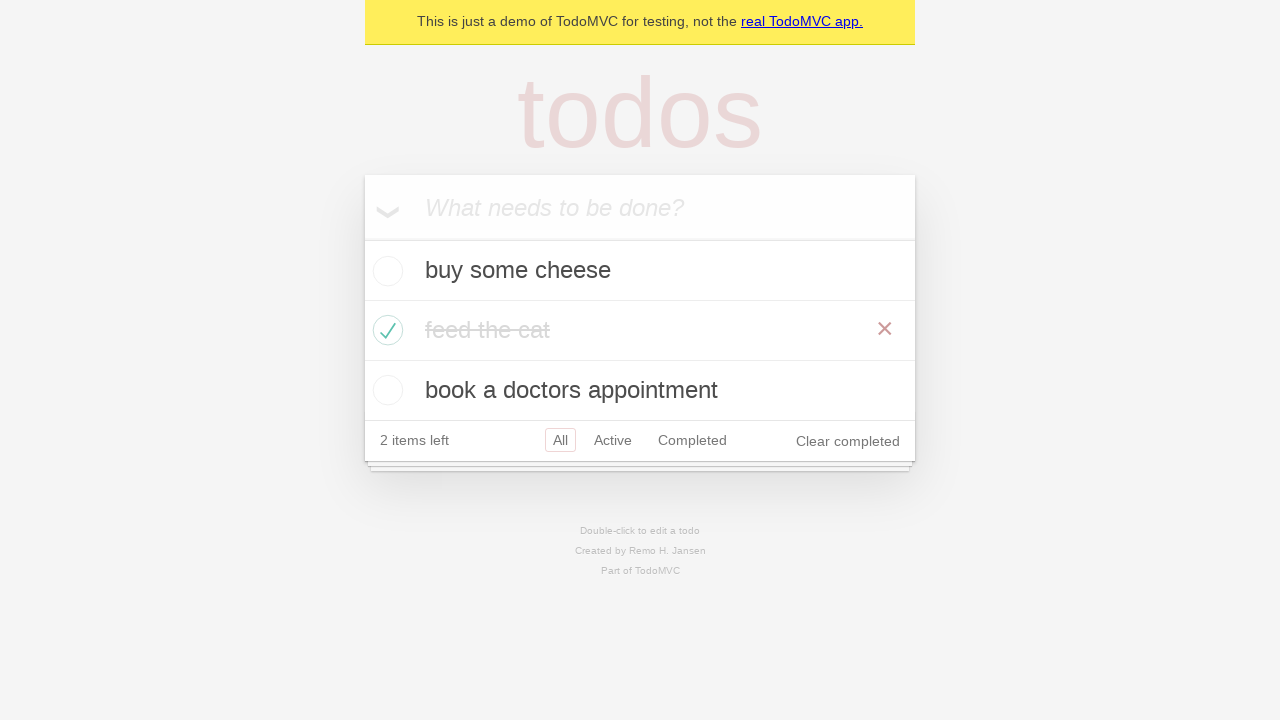

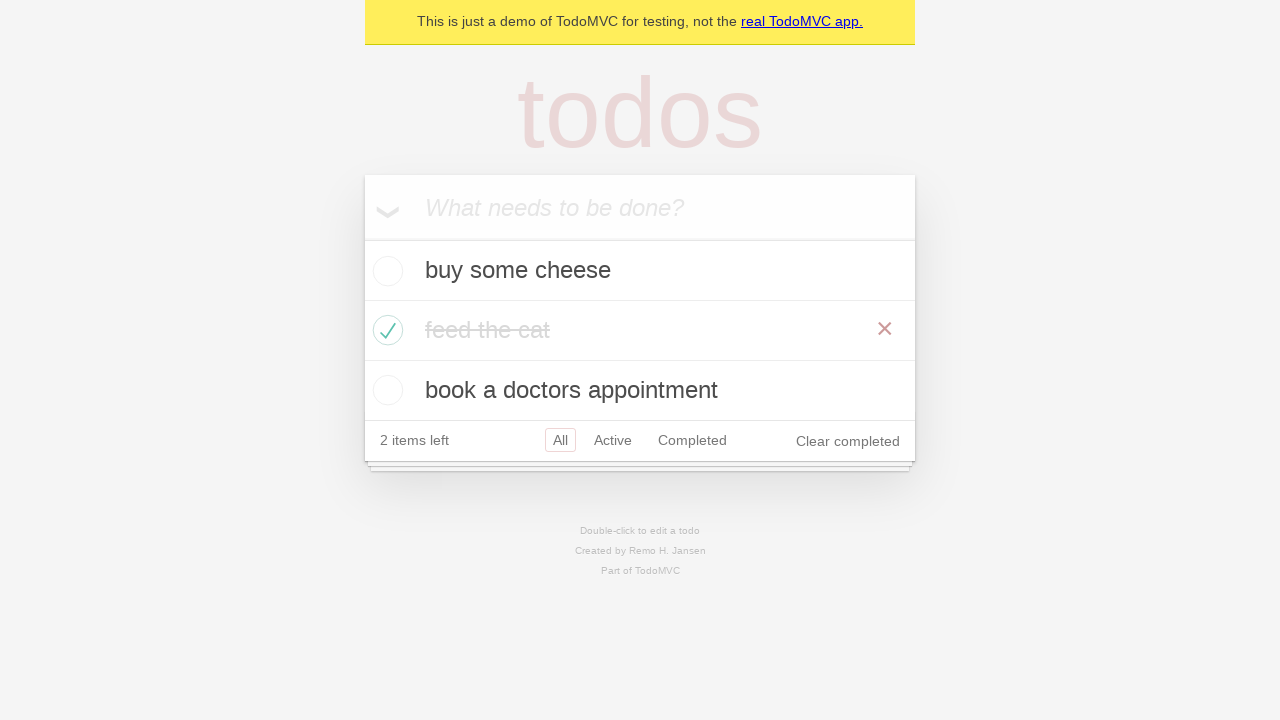